Tests the Inputs page by clicking the Inputs link and entering a number value into the number input field.

Starting URL: https://the-internet.herokuapp.com

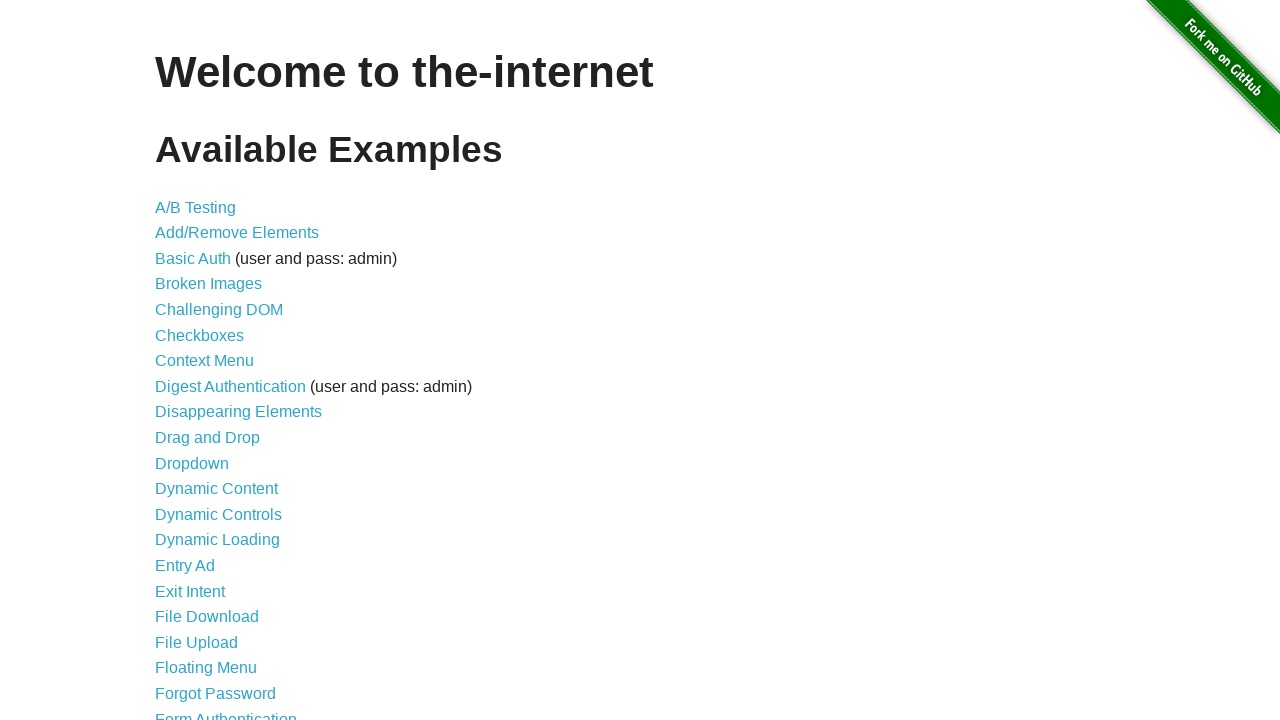

Clicked on Inputs link at (176, 361) on text=Inputs
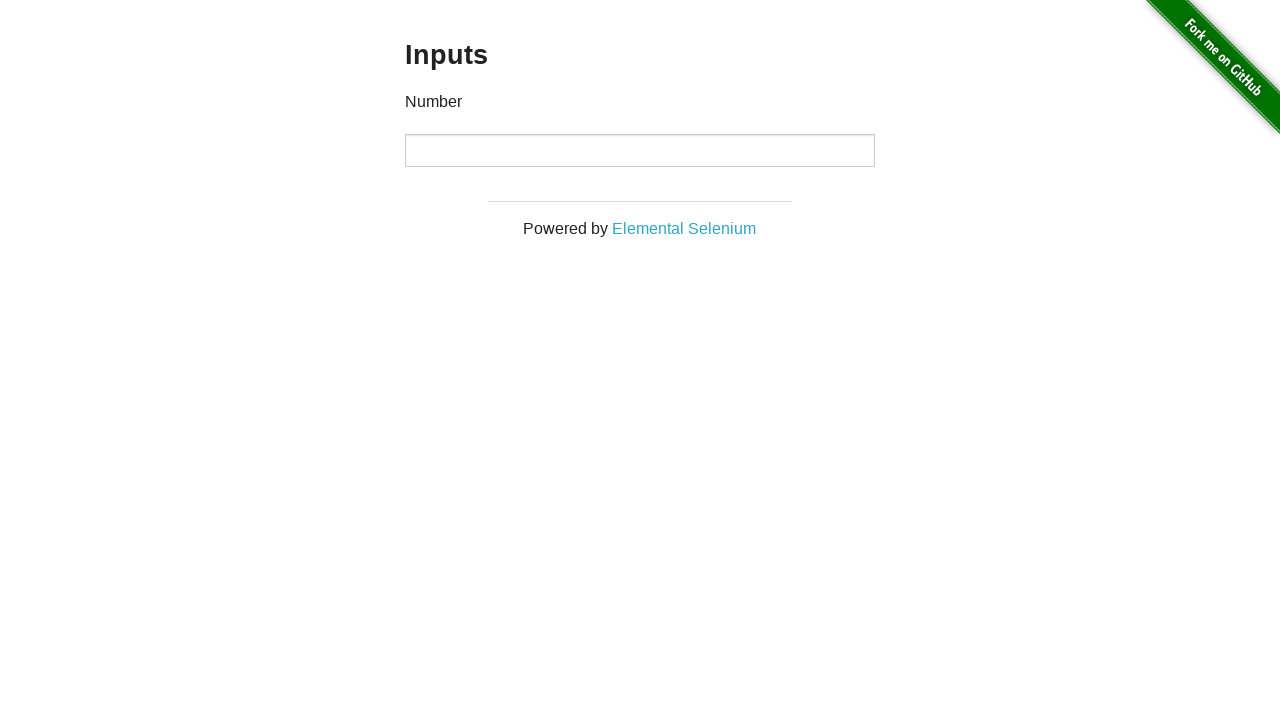

Number input field loaded and is visible
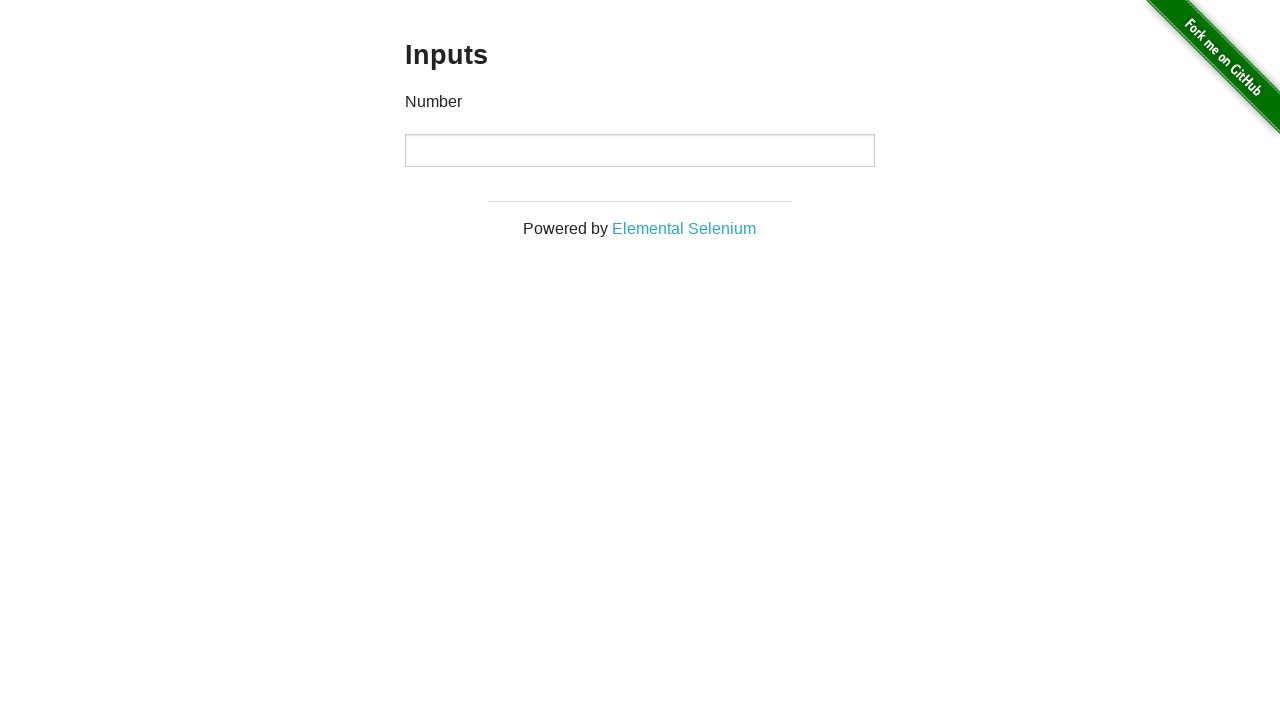

Entered value '20' into the number input field on //div[@class='example']/input[@type='number']
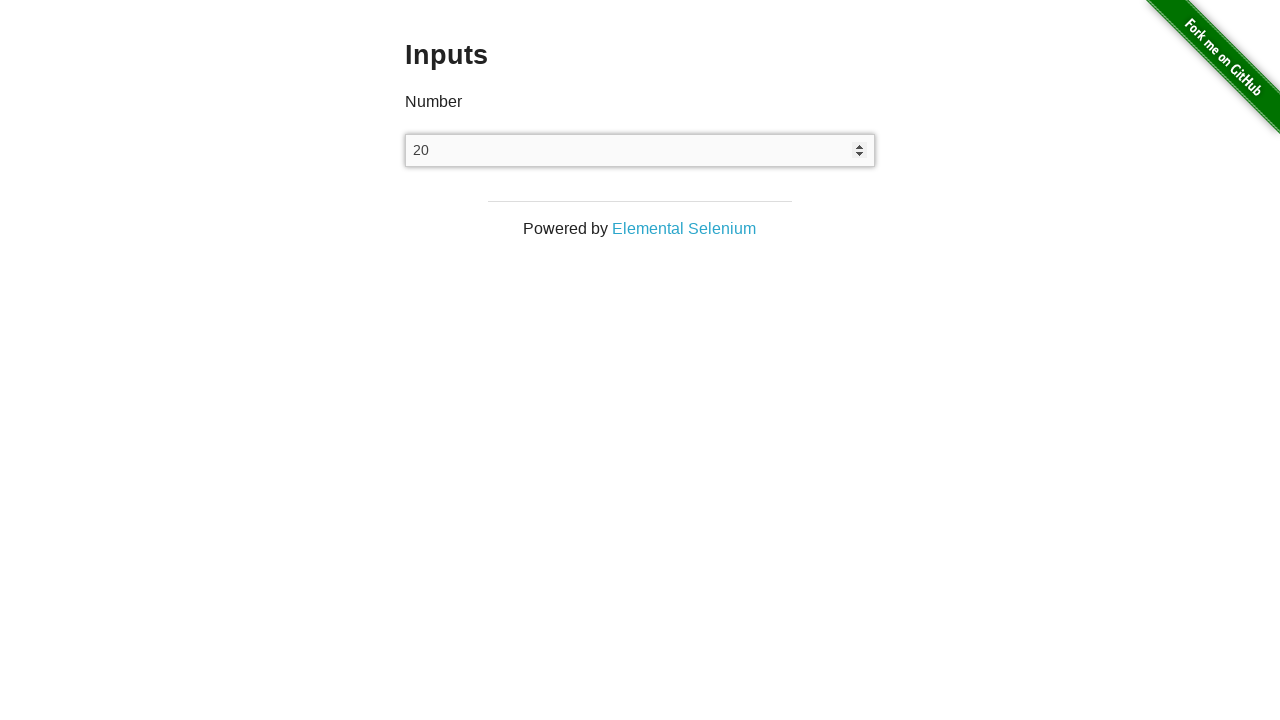

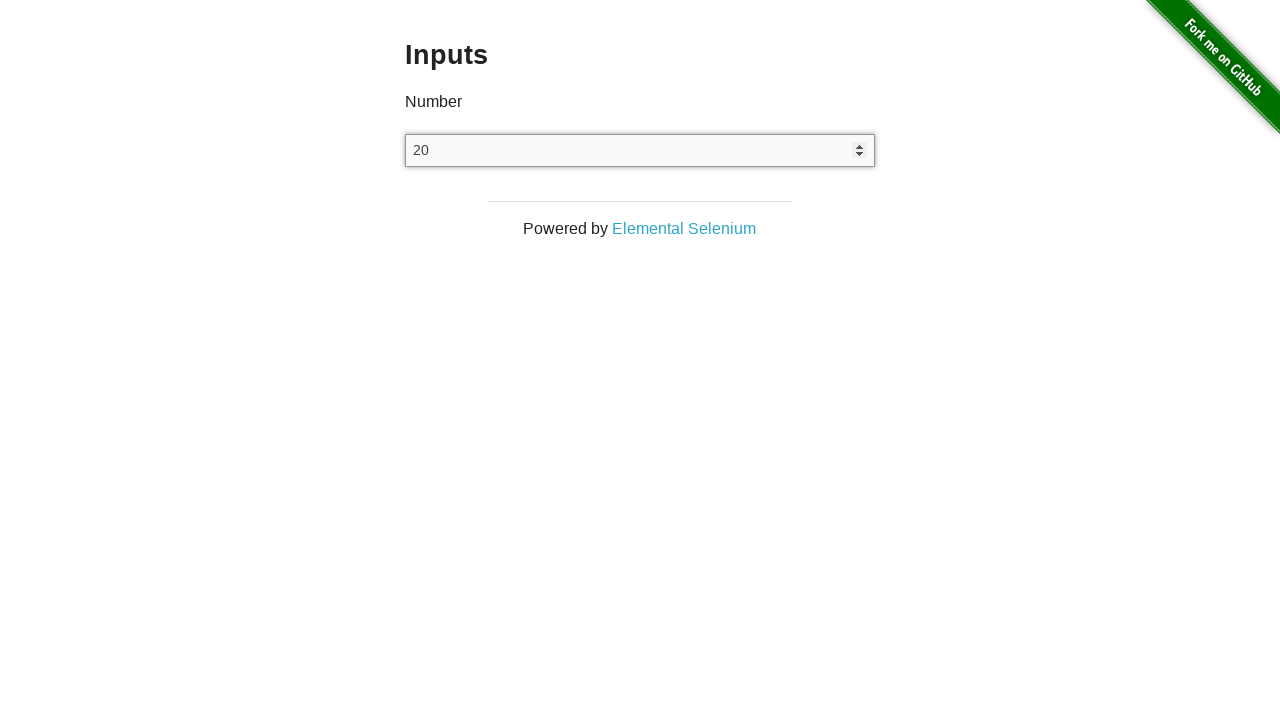